Tests drag and drop functionality by dragging column A to column B on the Heroku test app

Starting URL: https://the-internet.herokuapp.com/drag_and_drop

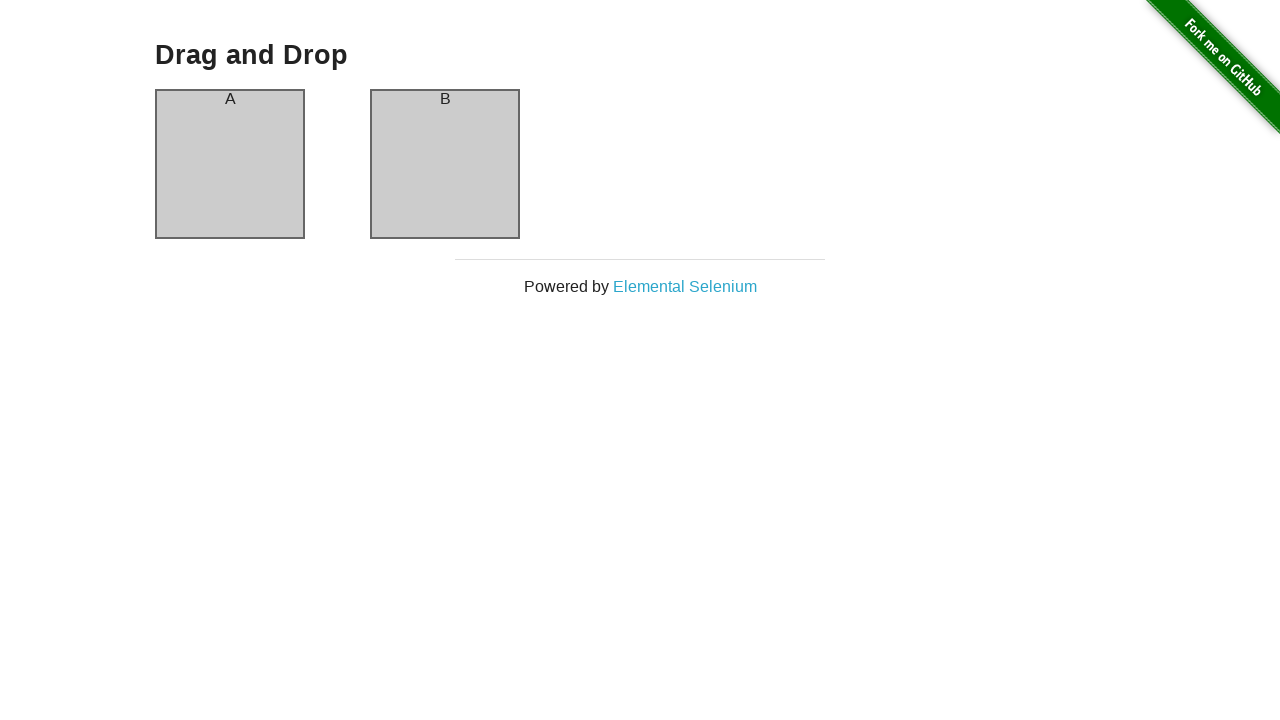

Set viewport size to 1920x1080
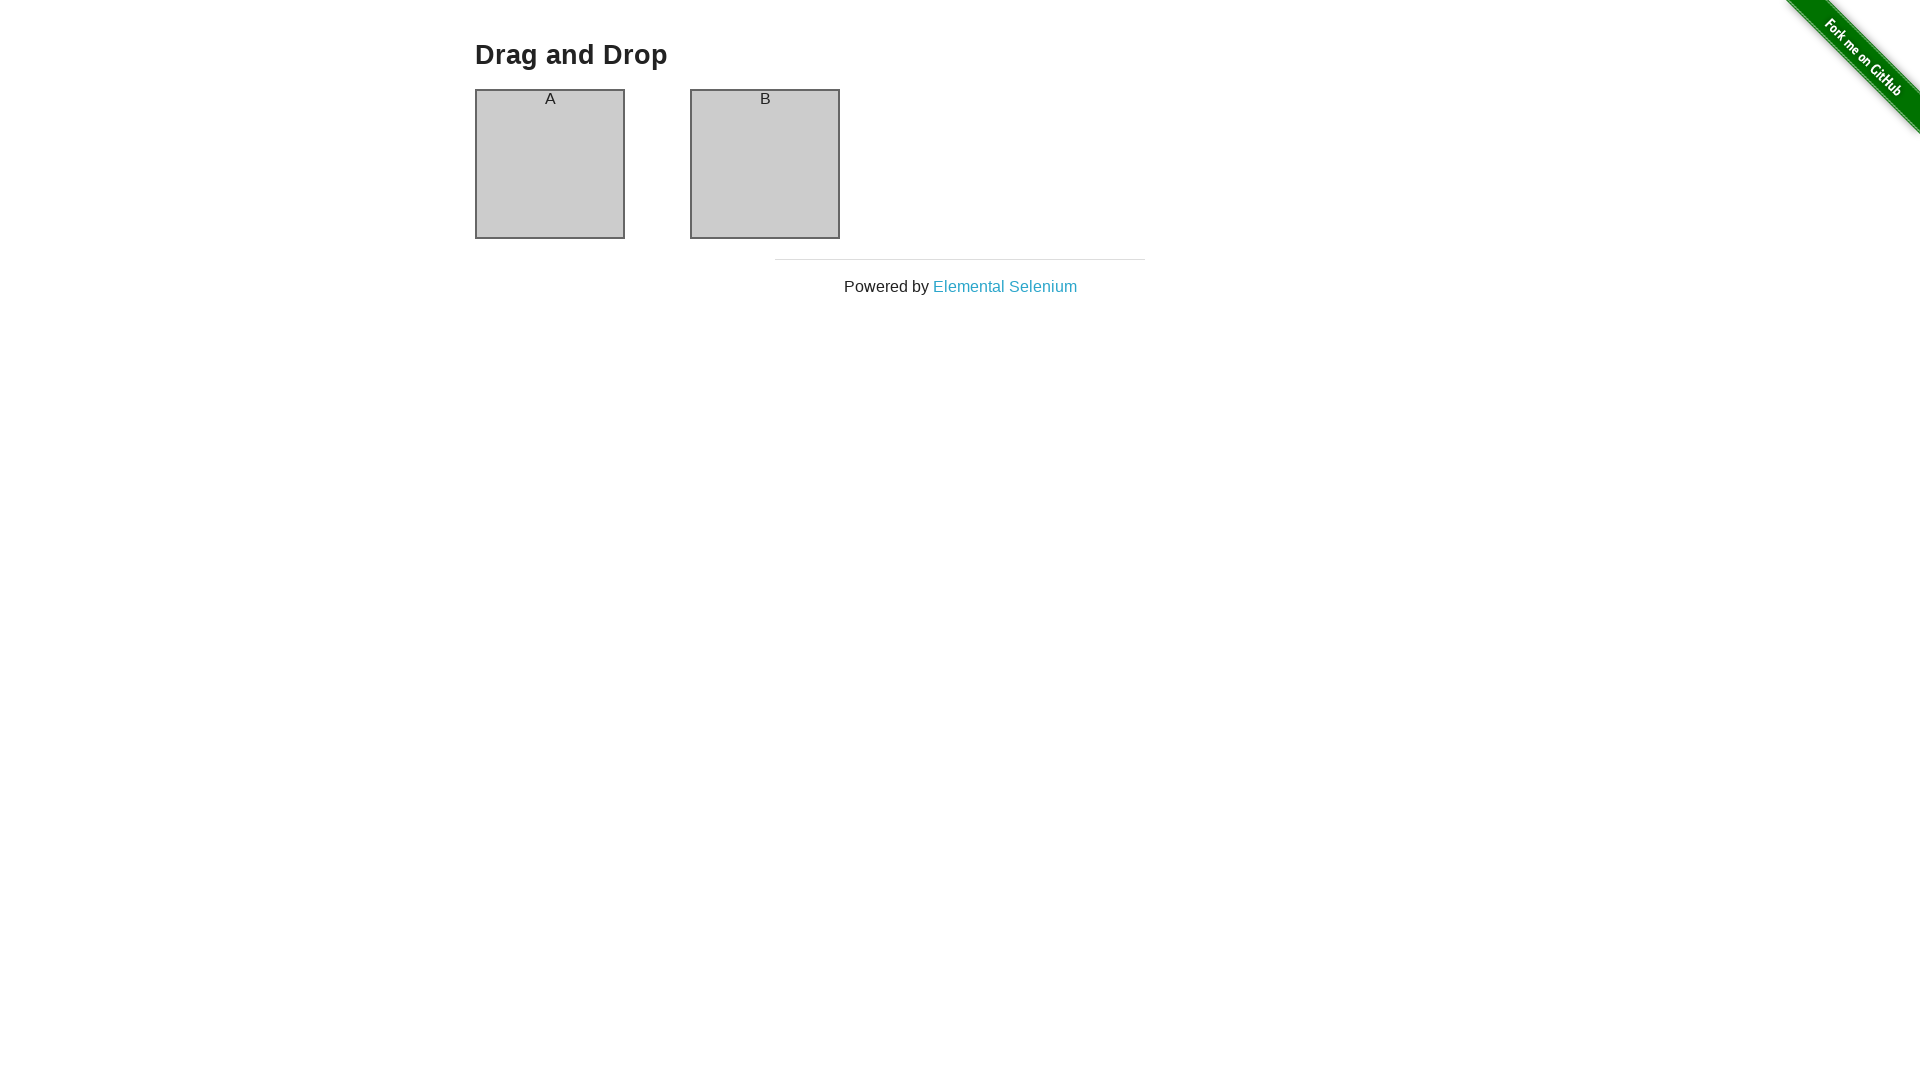

Located source element (column-a)
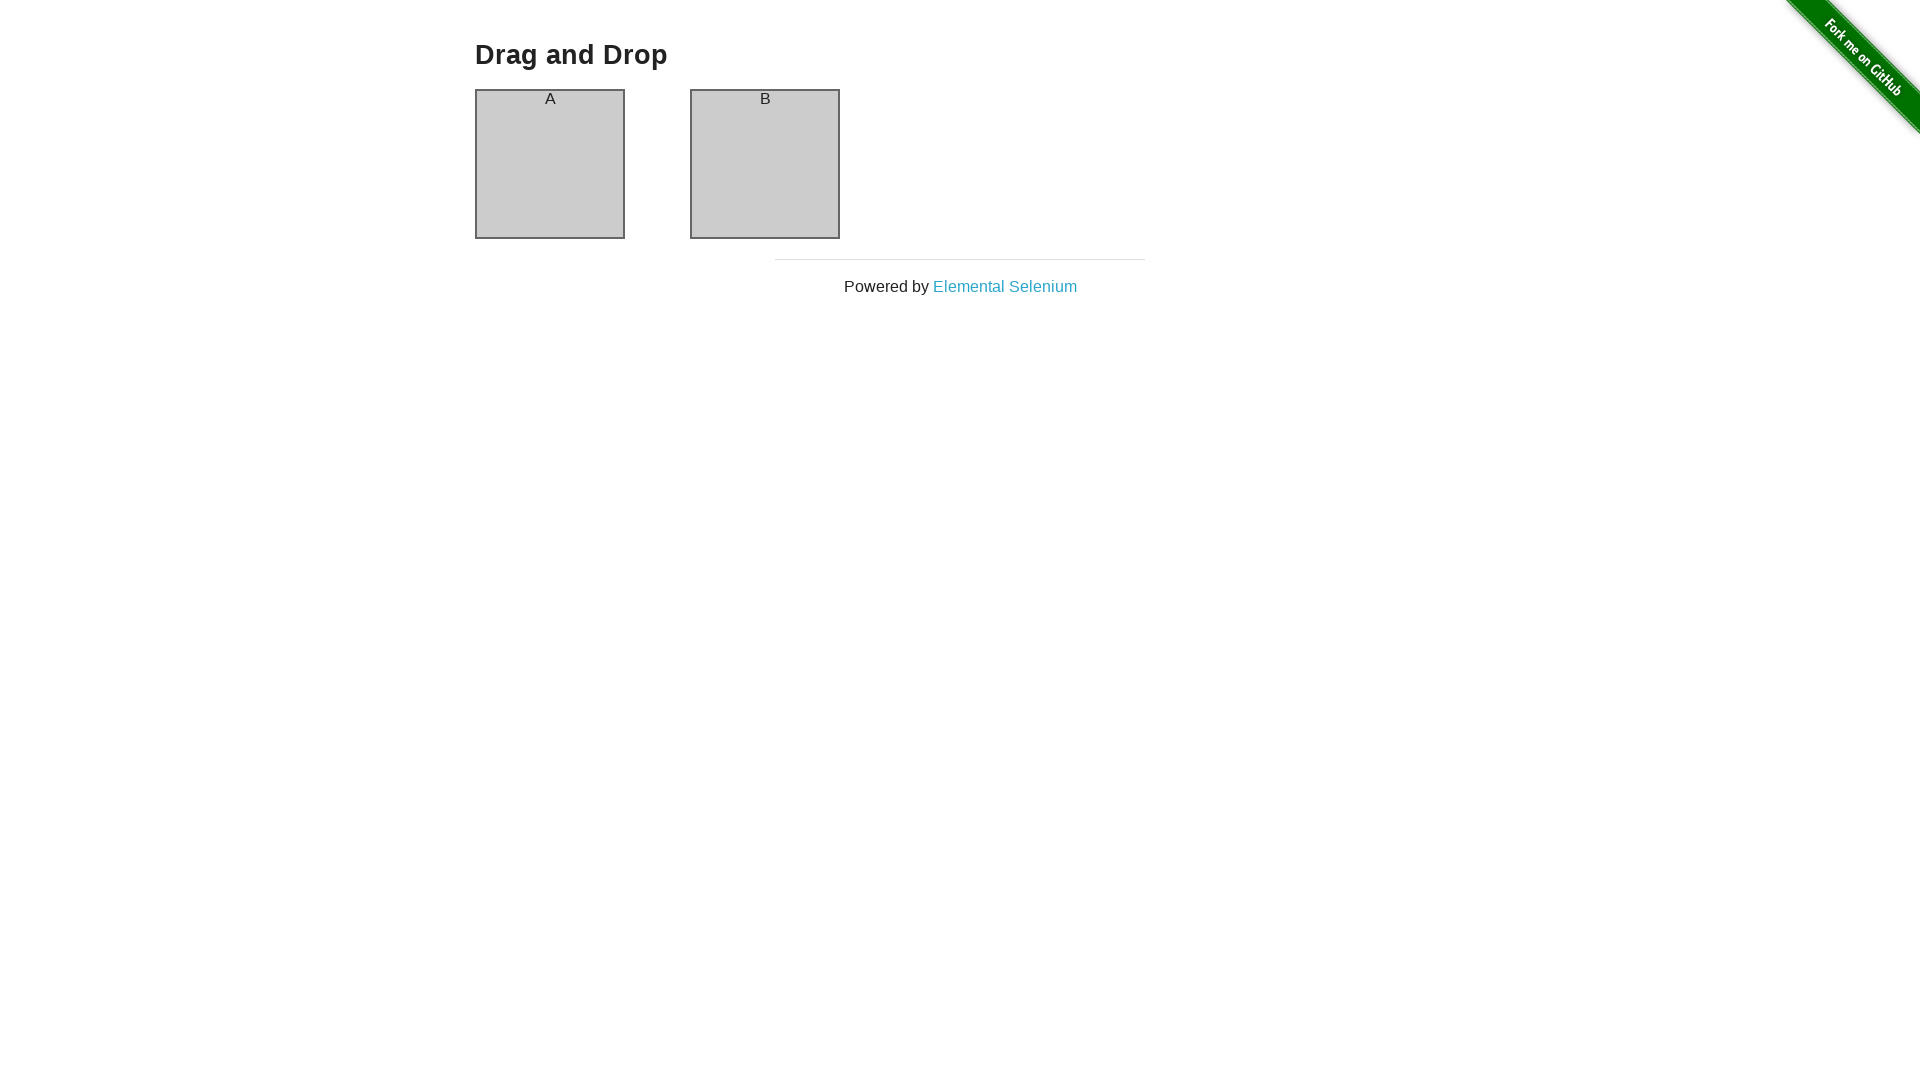

Located target element (column-b)
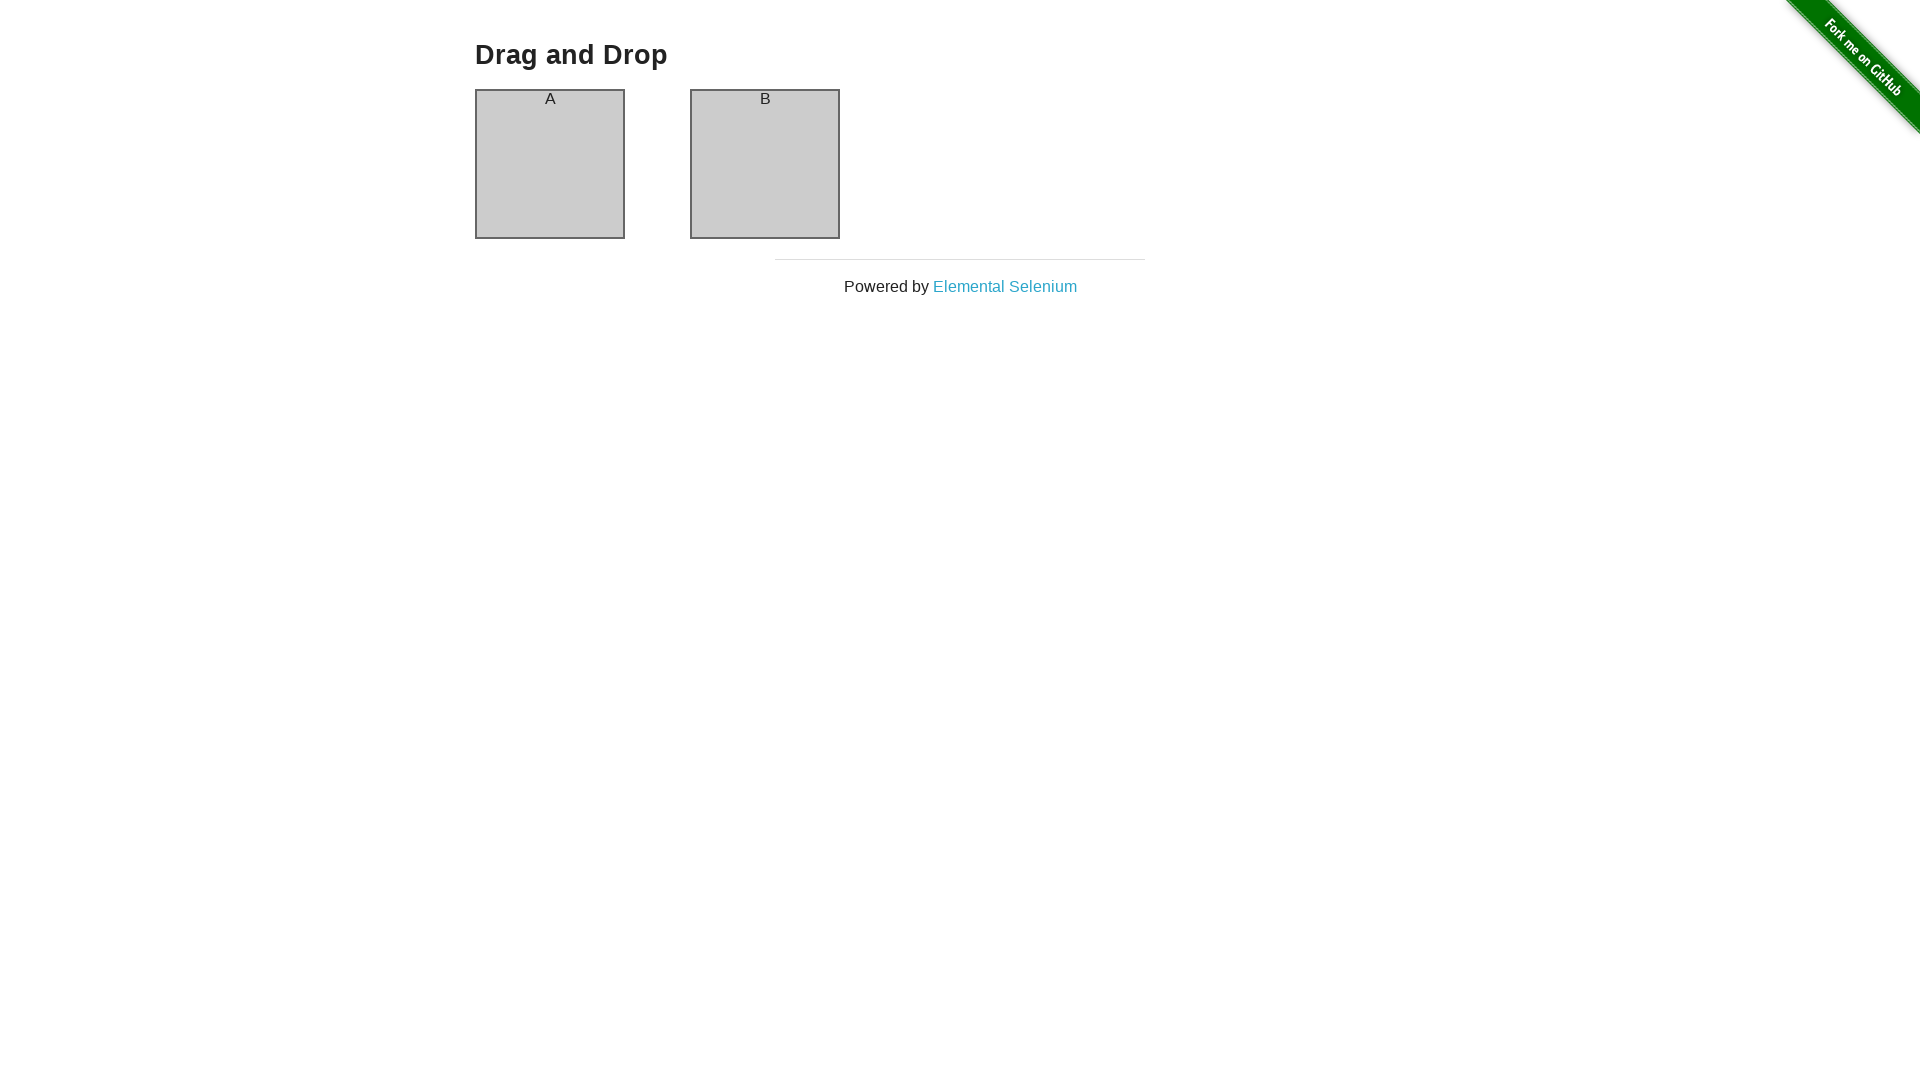

Dragged column A to column B at (765, 164)
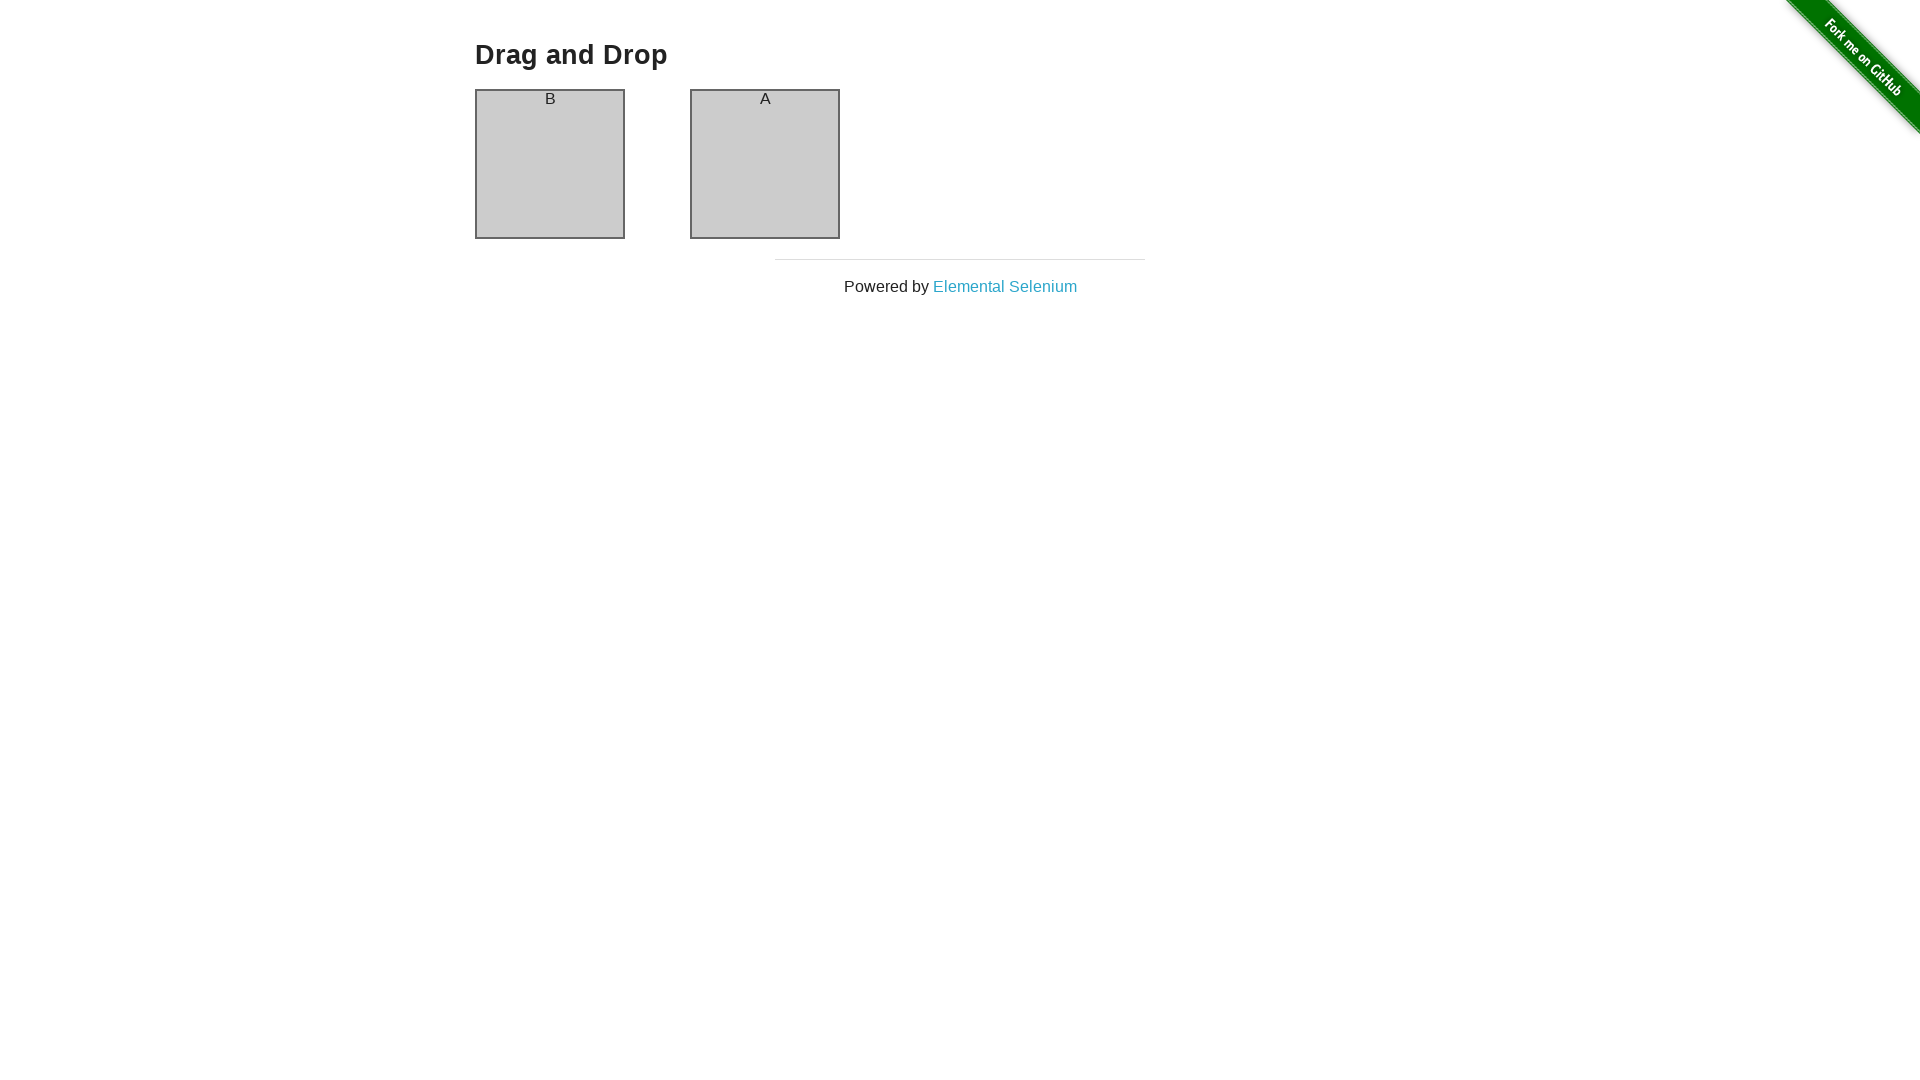

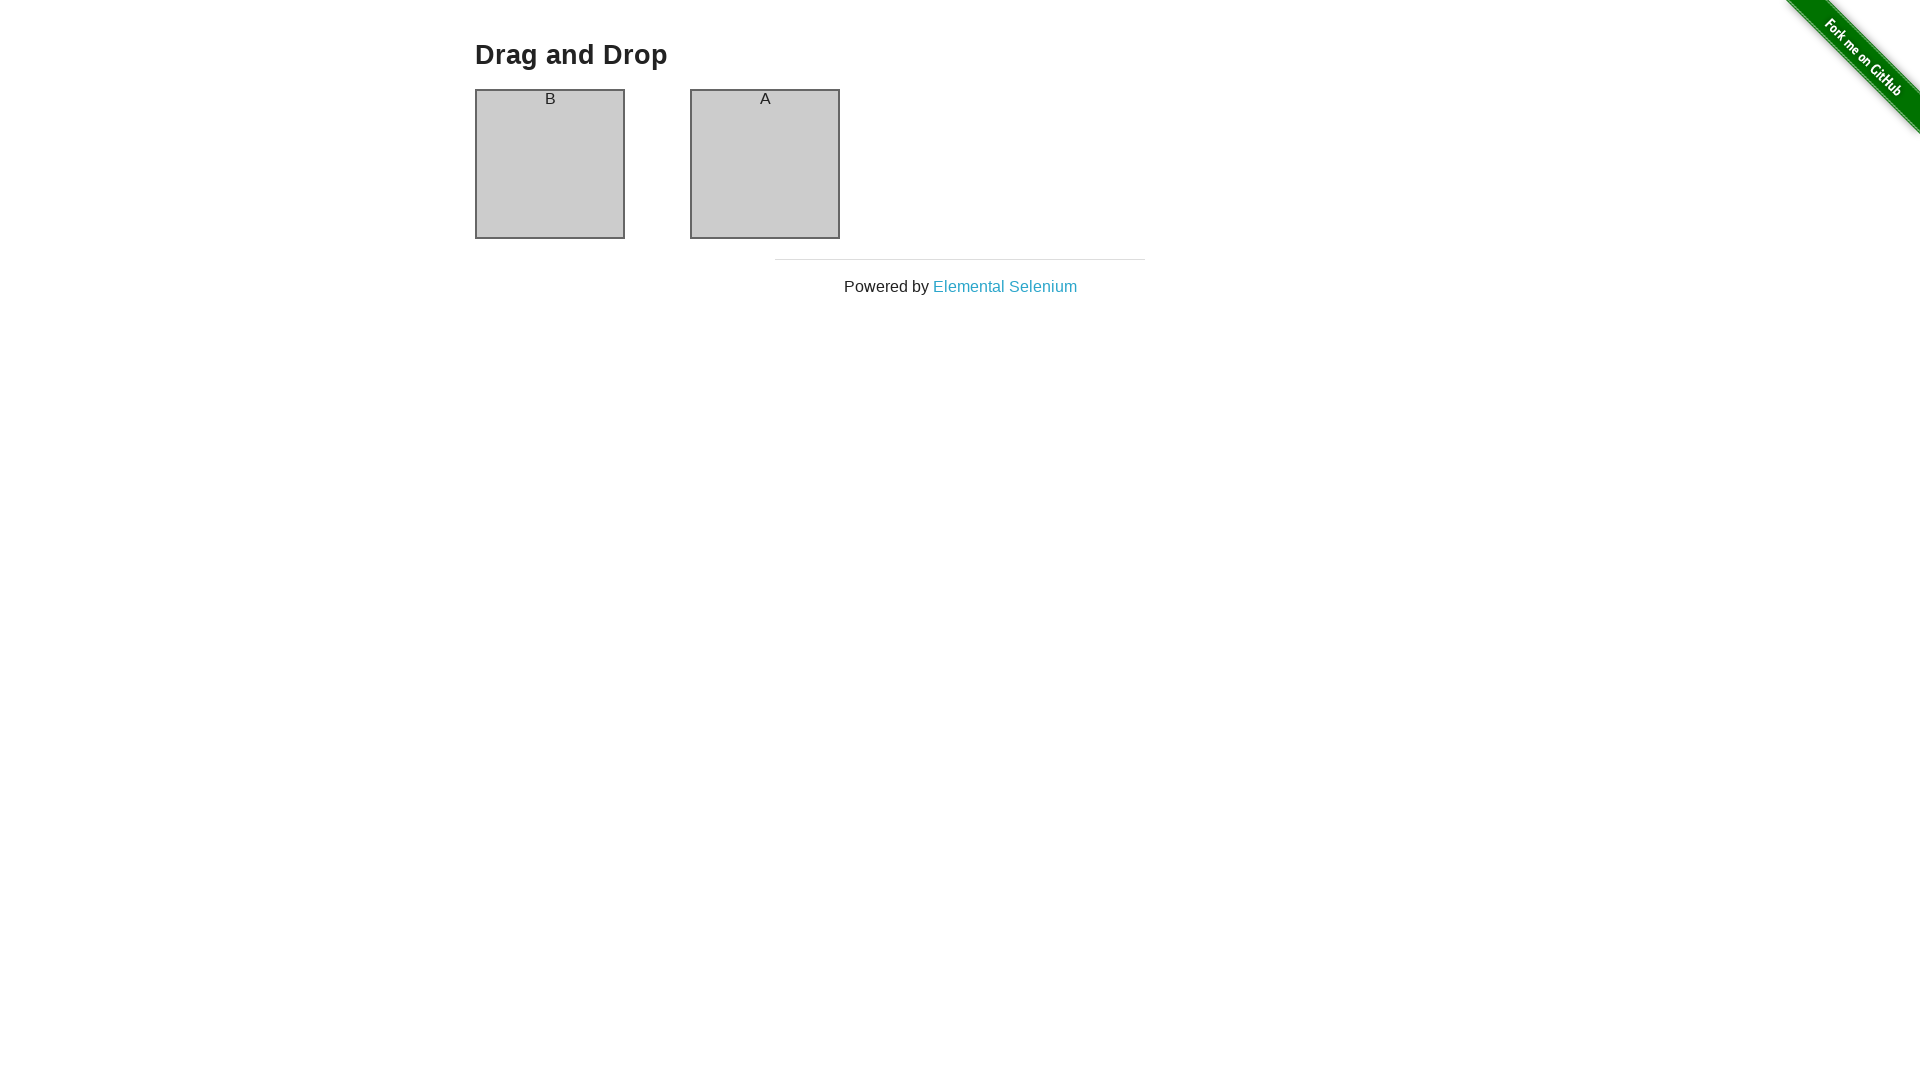